Tests browser window management by maximizing the window, then resizing it to specific dimensions, and finally repositioning the window on screen.

Starting URL: https://www.selenium.dev/

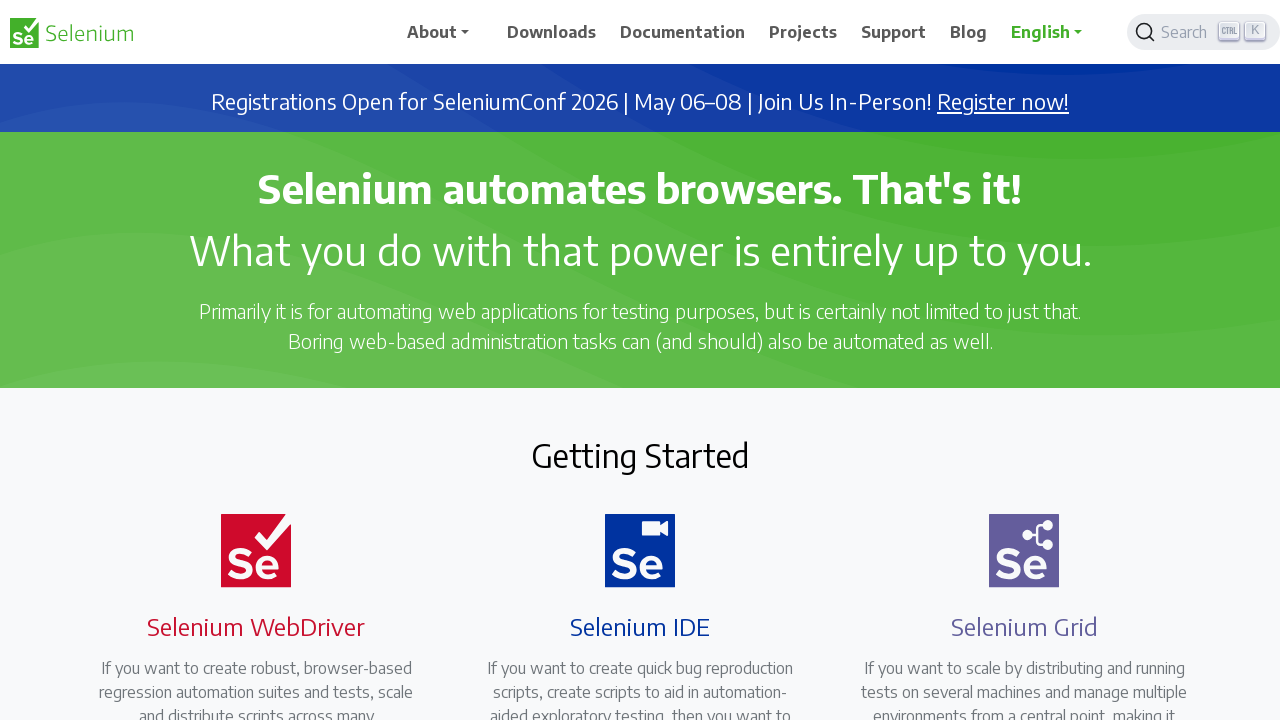

Navigated to https://www.selenium.dev/
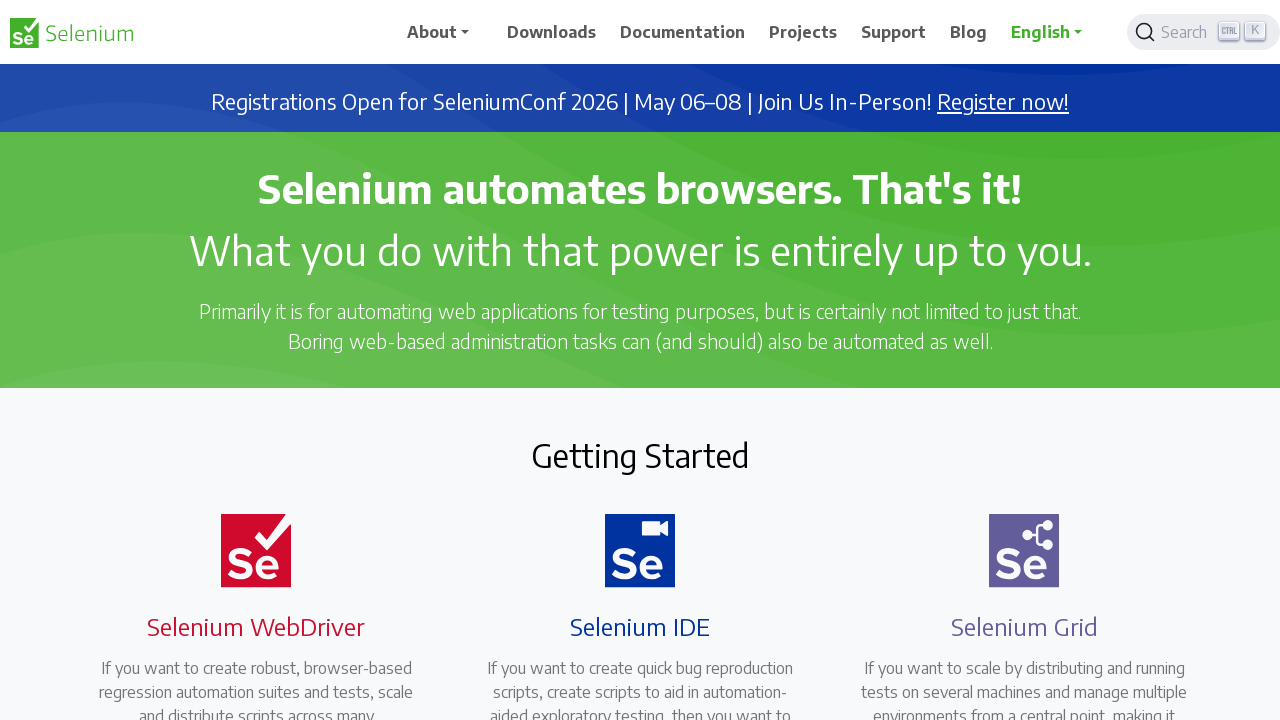

Set viewport size to 1920x1080 (maximized state)
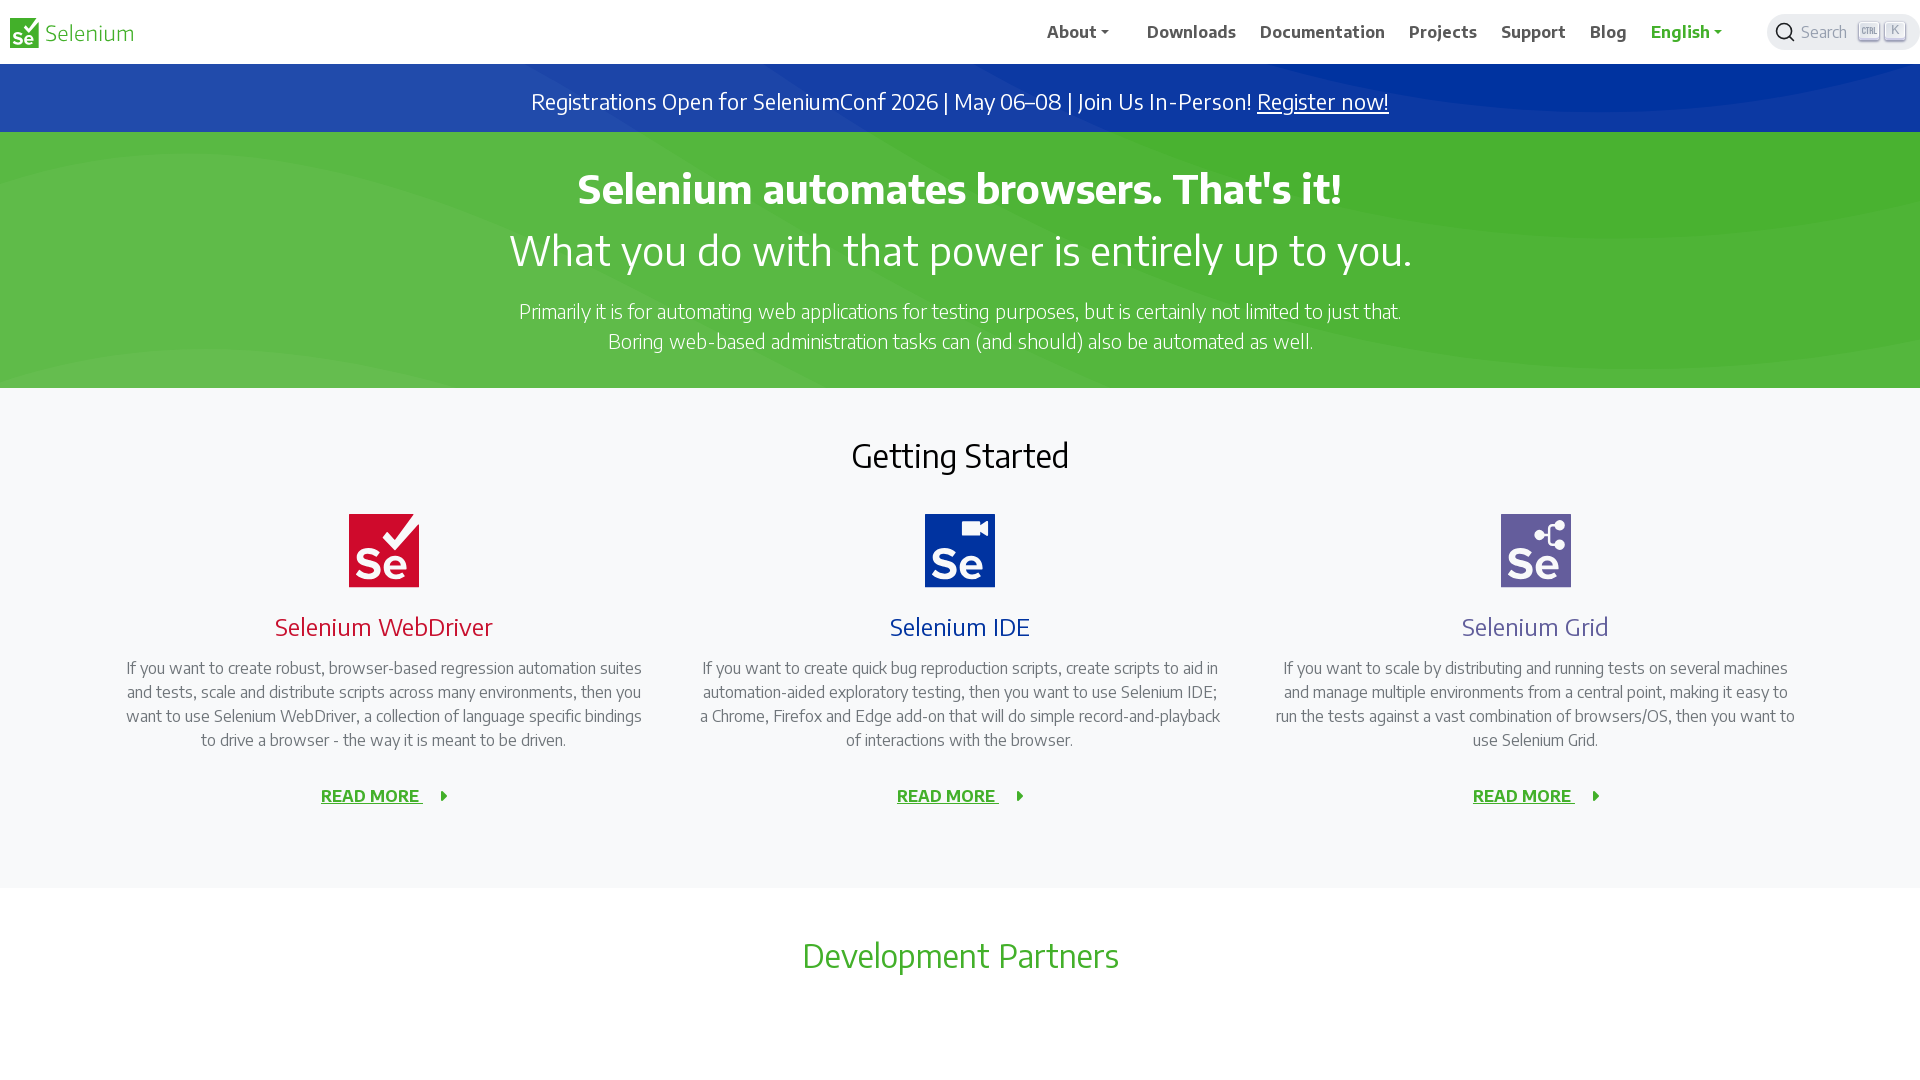

Waited 4 seconds to observe maximized window state
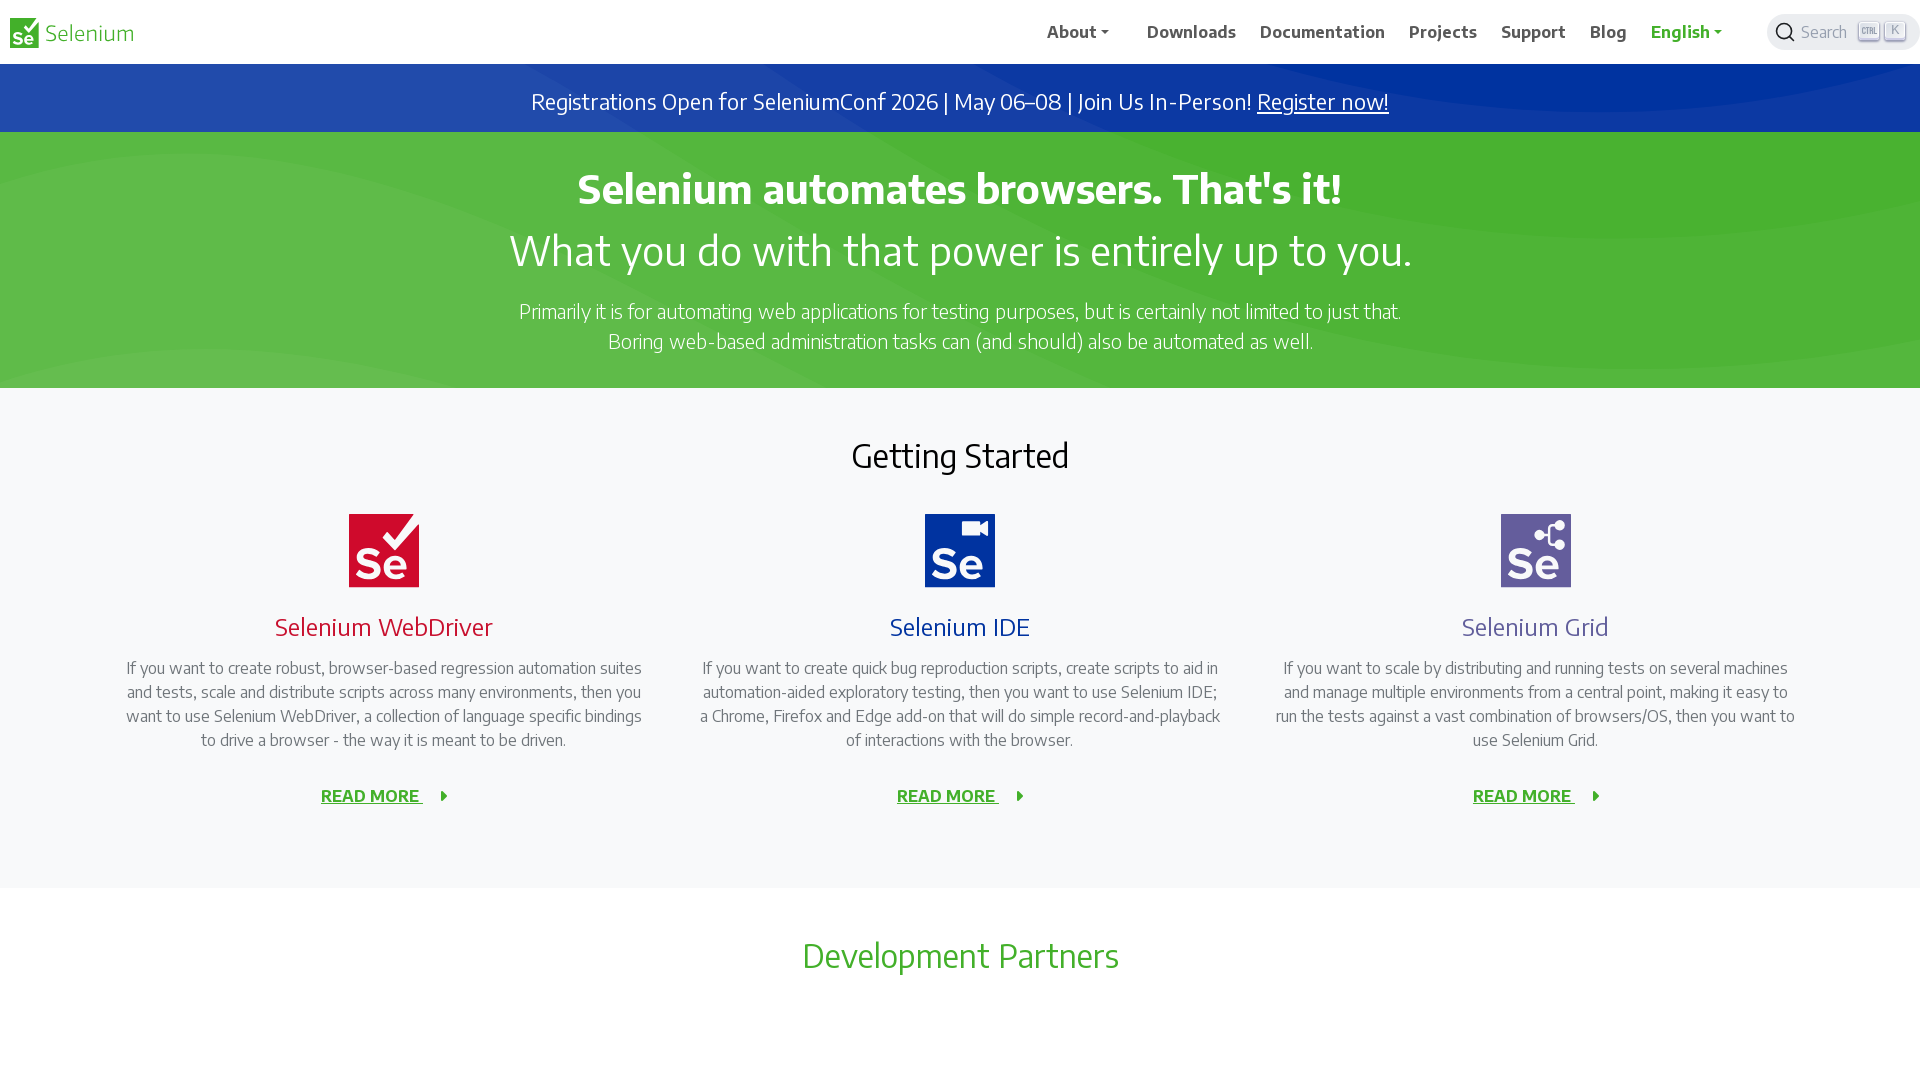

Resized viewport to 500x300 pixels
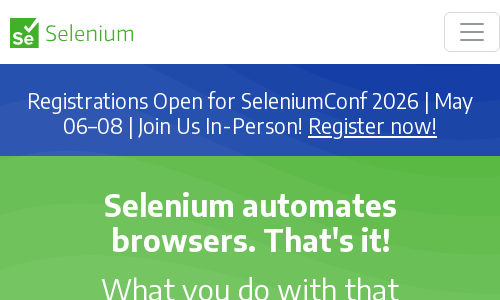

Waited 4 seconds to observe resized window state
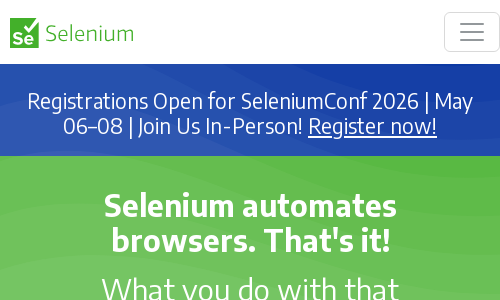

Waited 4 seconds before test completion
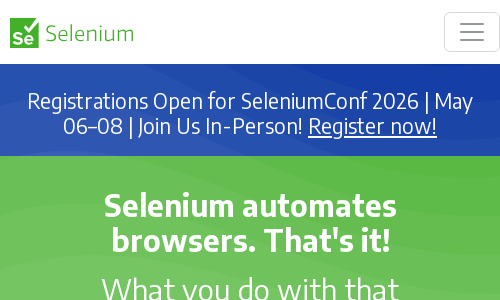

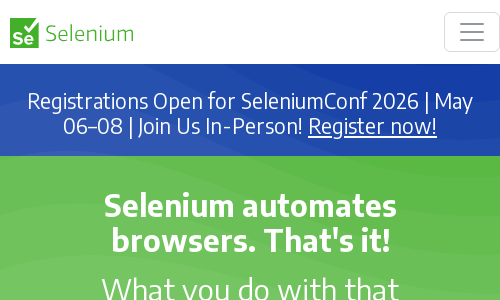